Tests multi-tab browser handling by opening a new tab, navigating to a different page, extracting course name text, switching back to the parent window, and filling a form field with the extracted text.

Starting URL: https://rahulshettyacademy.com/angularpractice/

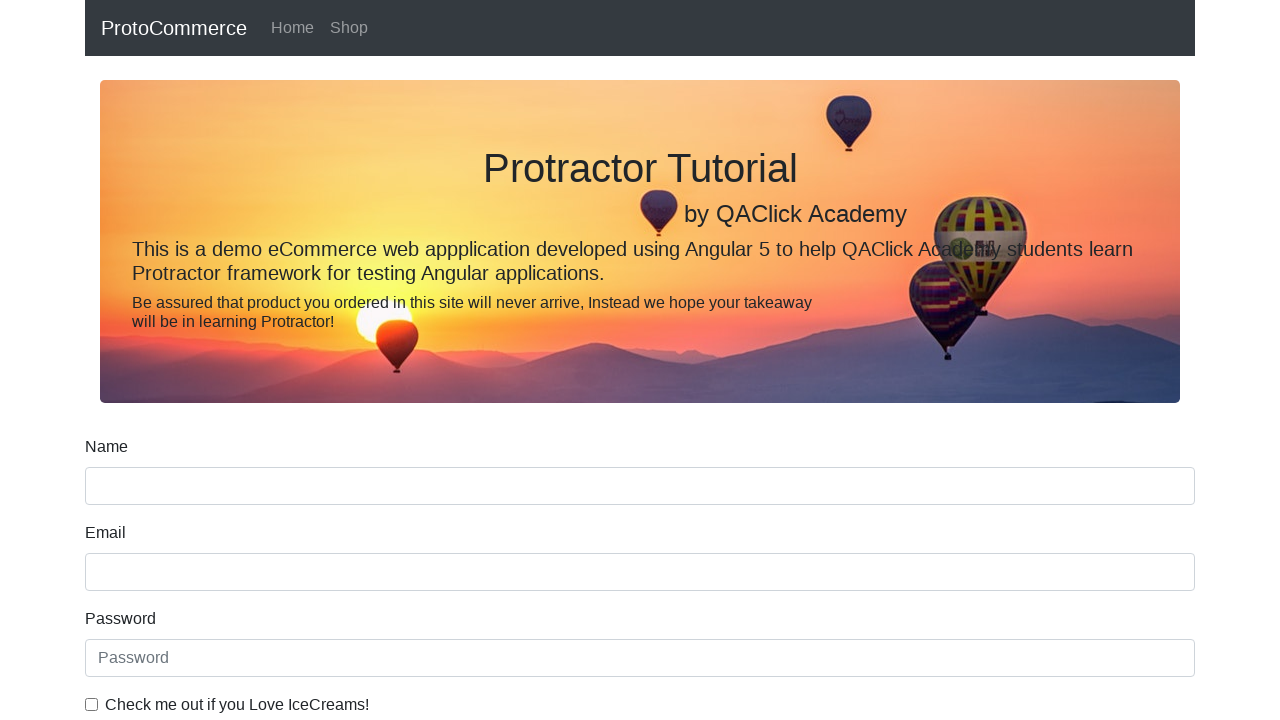

Opened a new tab
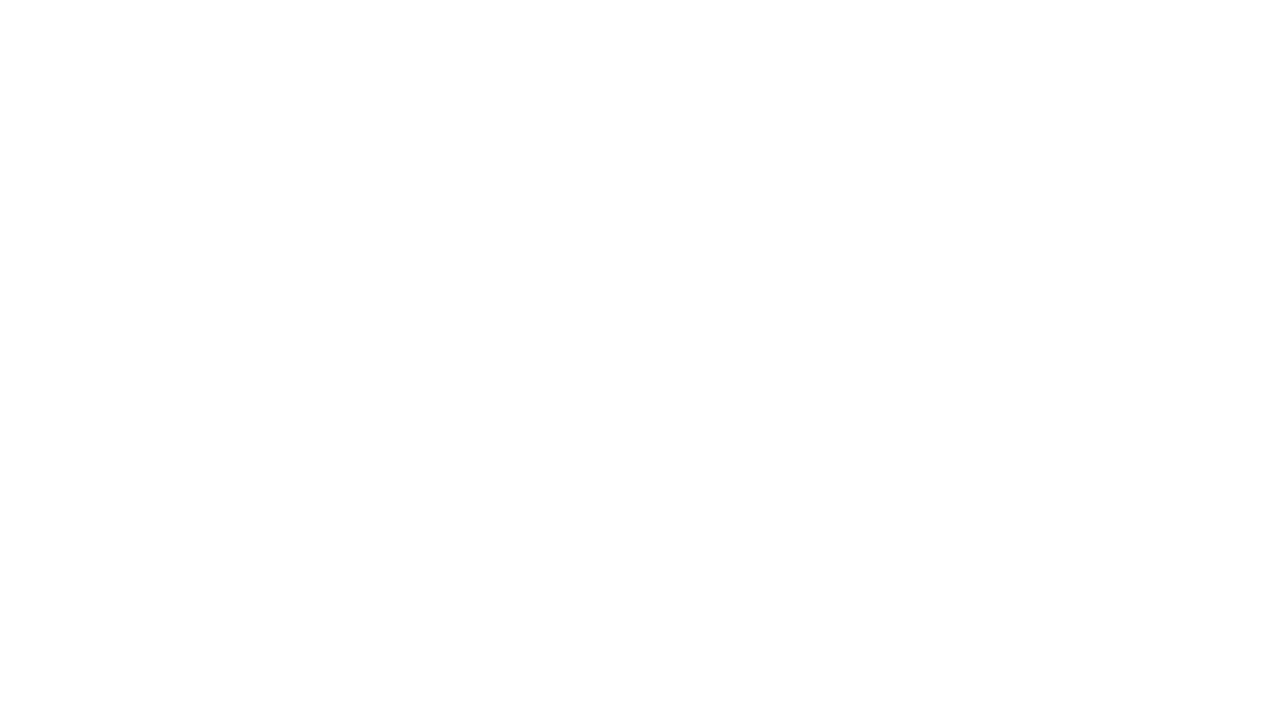

Navigated to https://rahulshettyacademy.com/ in new tab
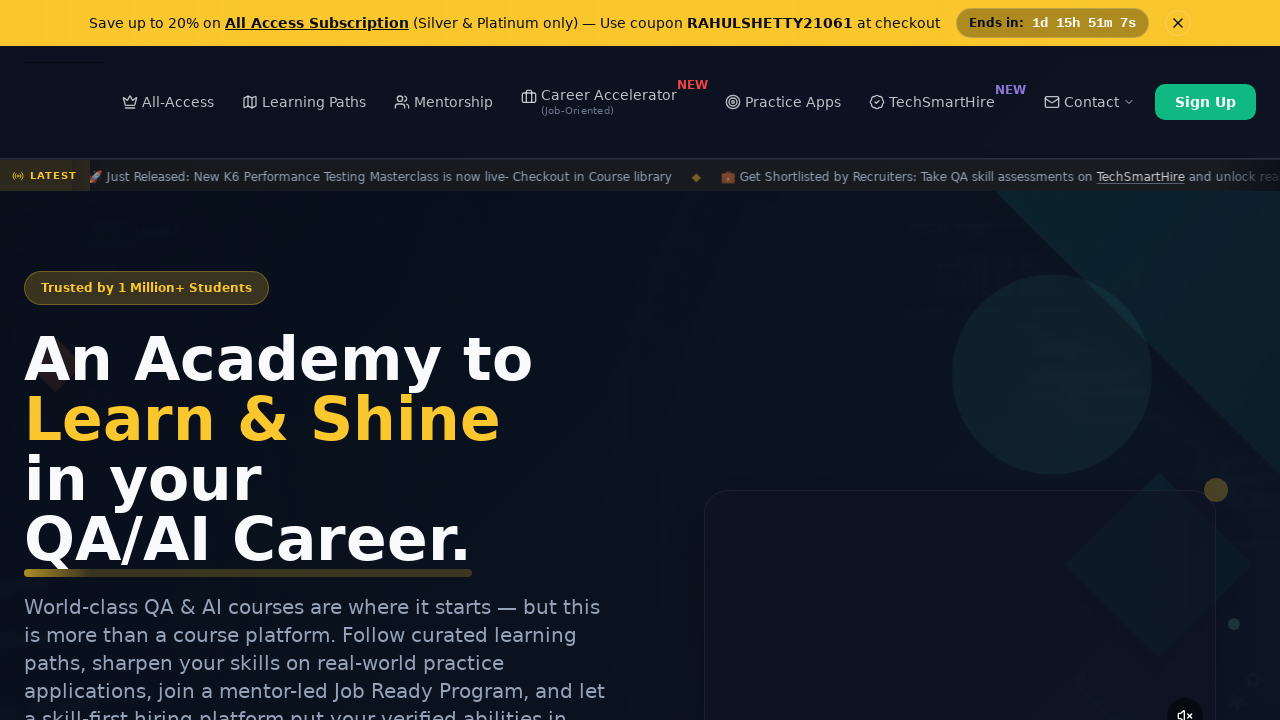

Course links loaded and visible
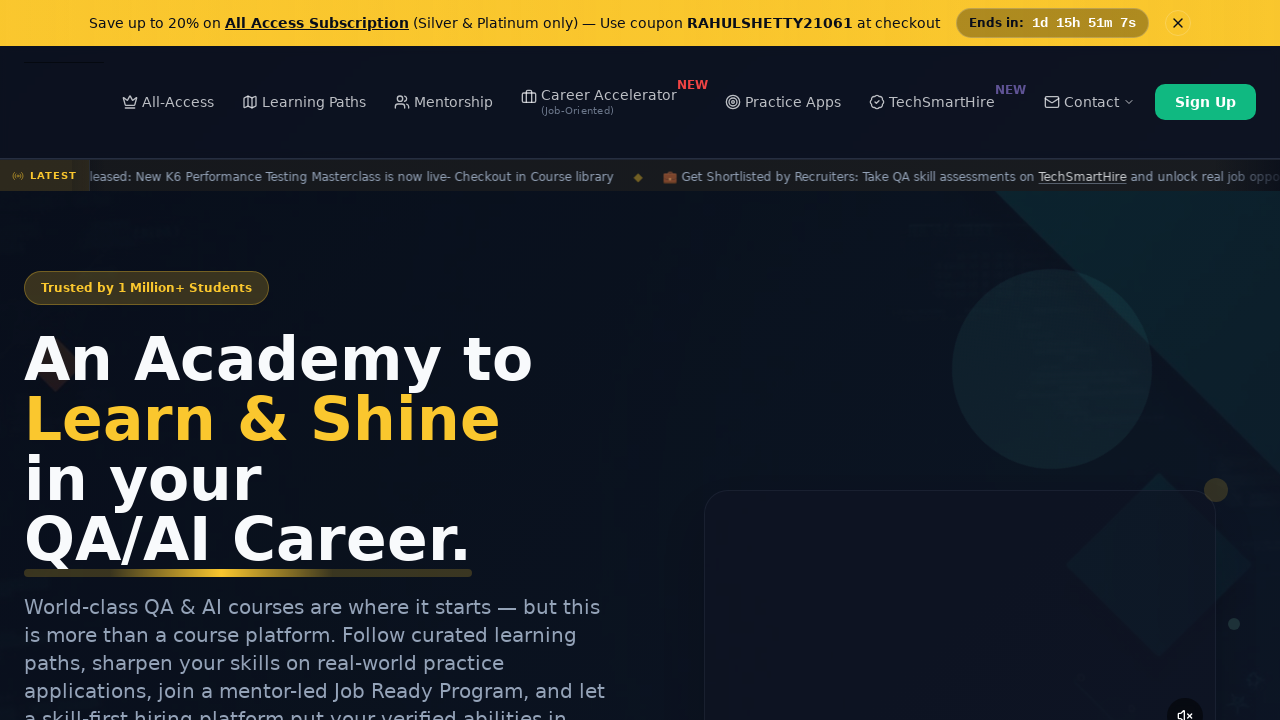

Located course links on page
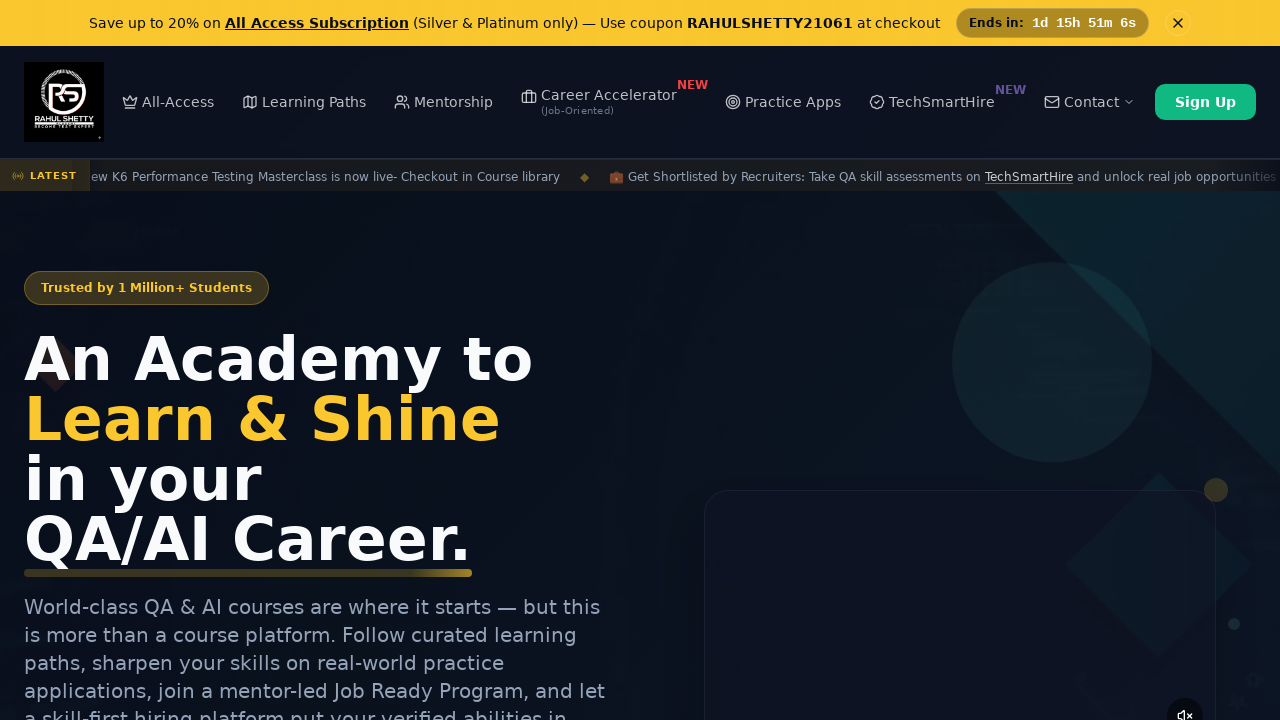

Extracted course name: Playwright Testing
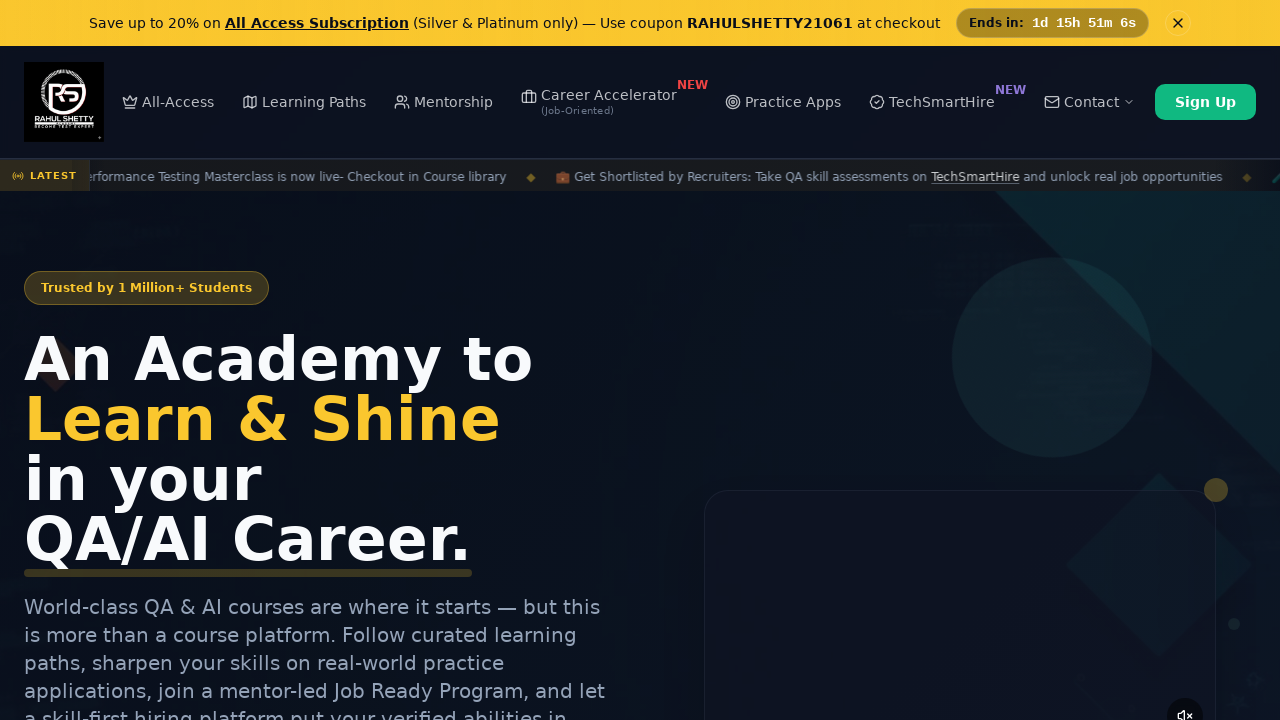

Switched back to parent window
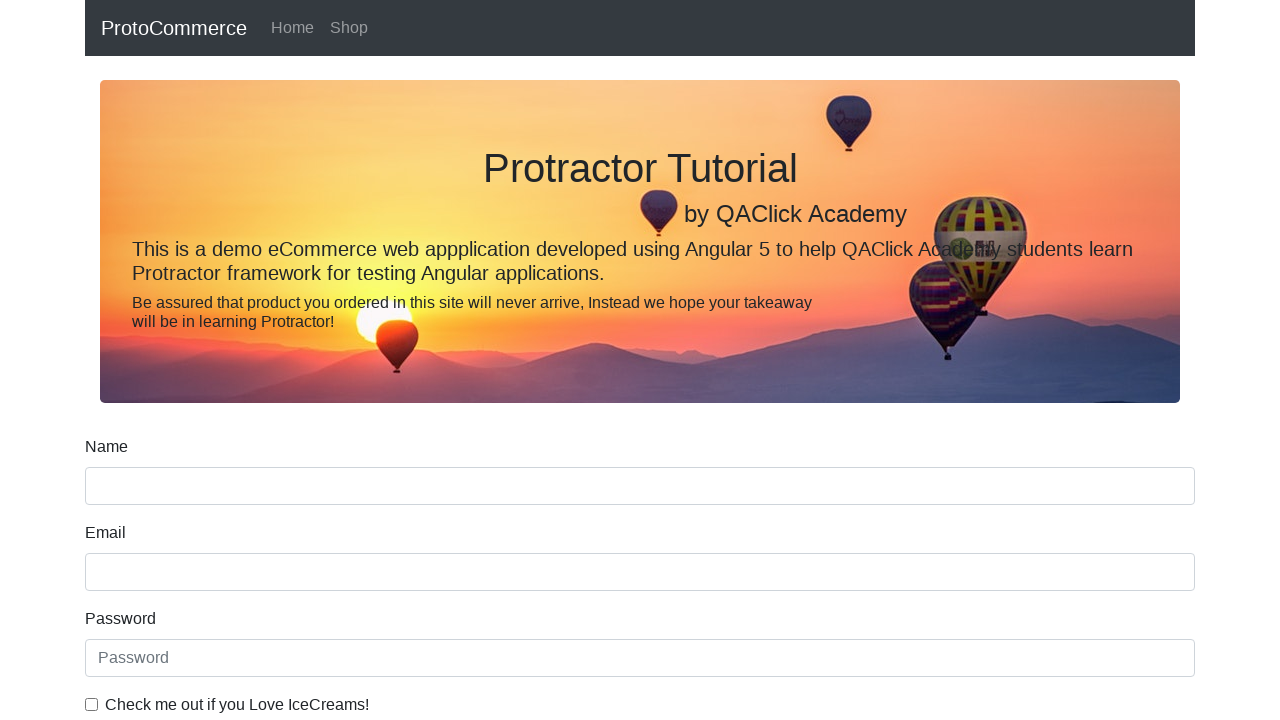

Filled name field with course name: Playwright Testing on input[name='name']
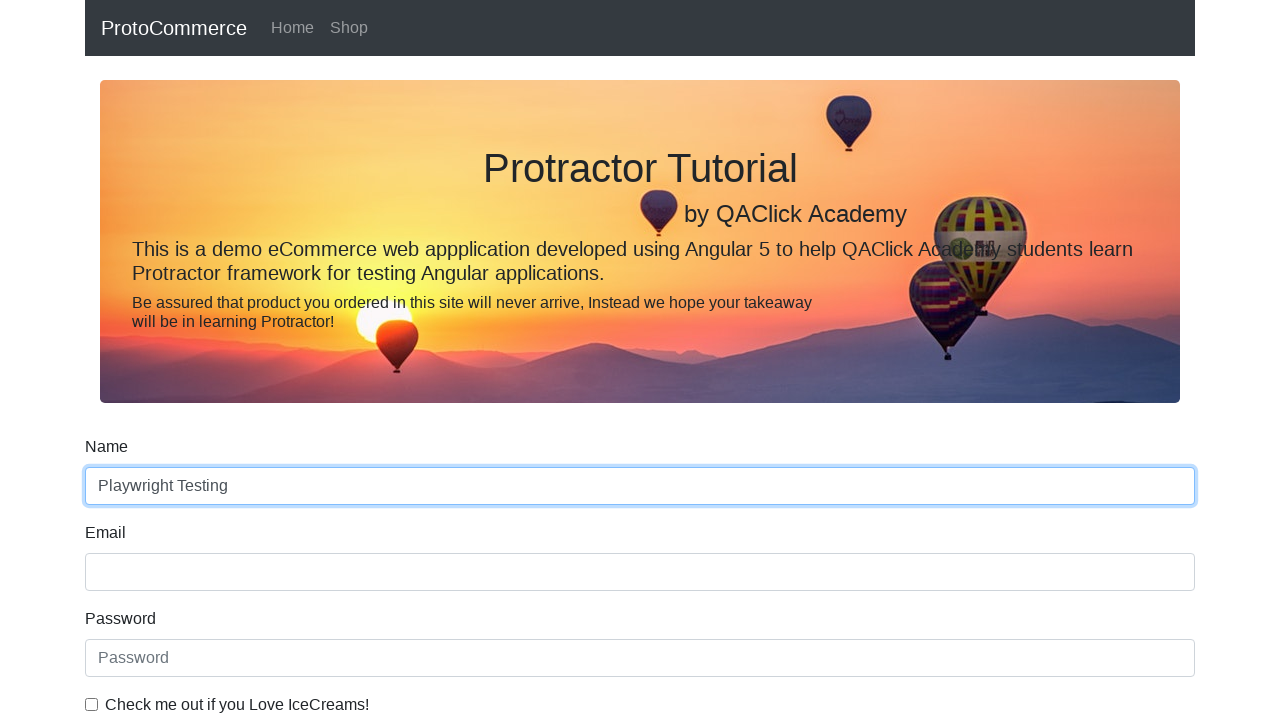

Closed the new tab
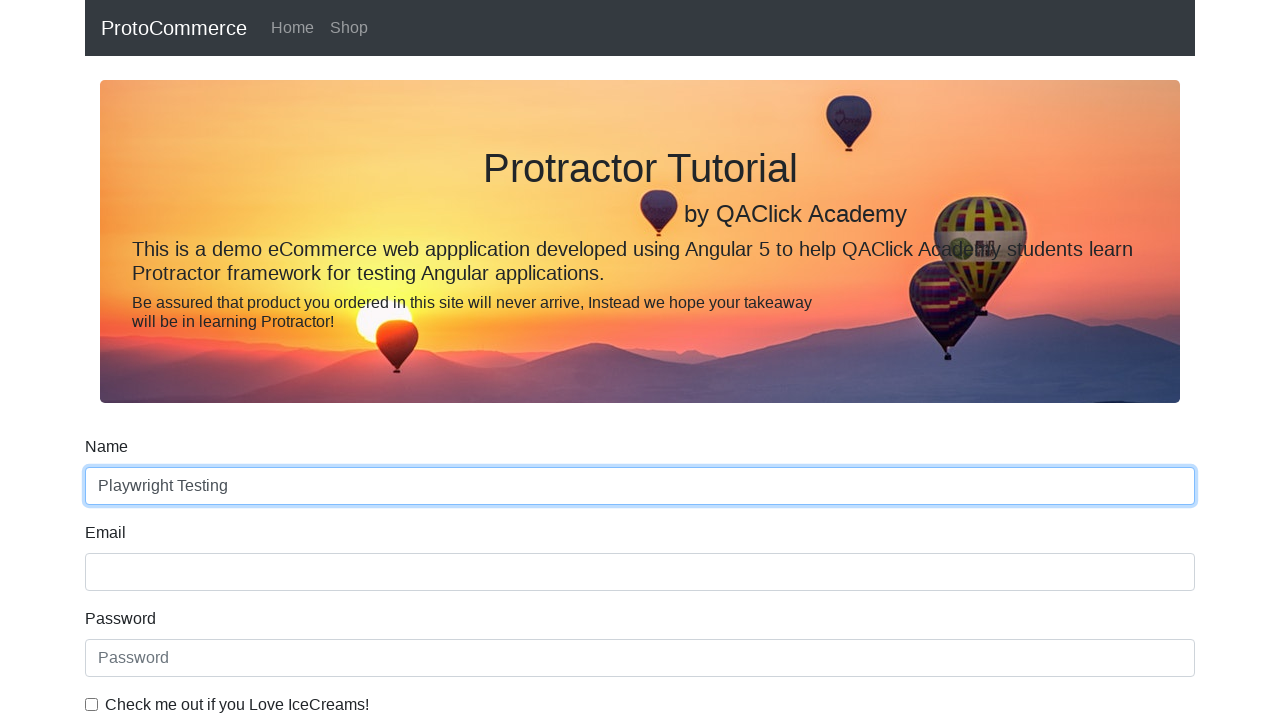

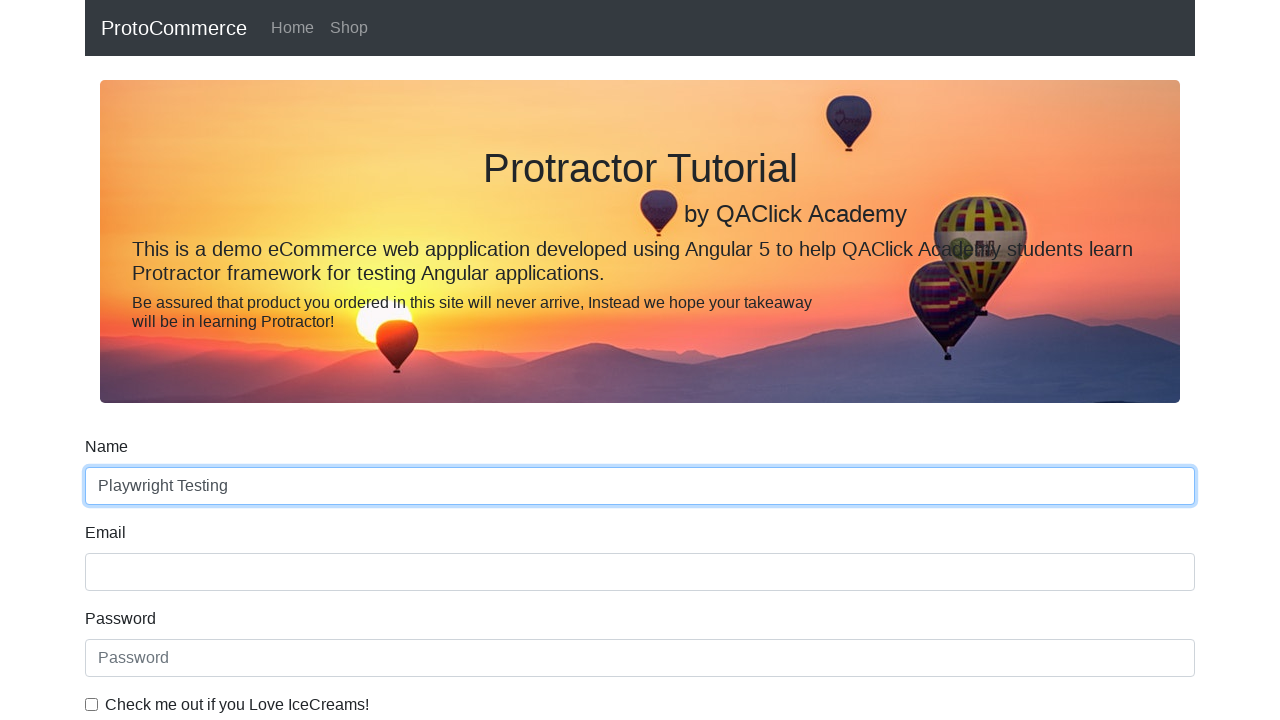